Tests static dropdown selection by selecting an option from a standard HTML select element

Starting URL: https://codenboxautomationlab.com/practice/

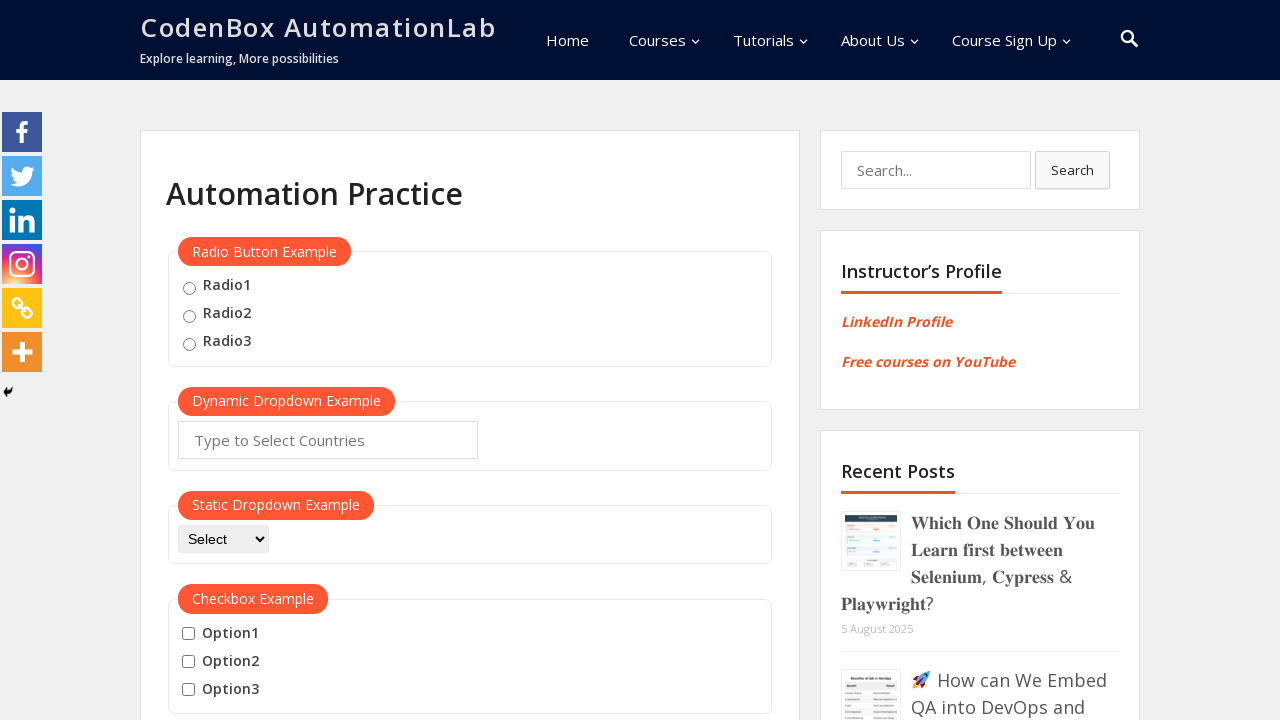

Waited for static dropdown element to be available
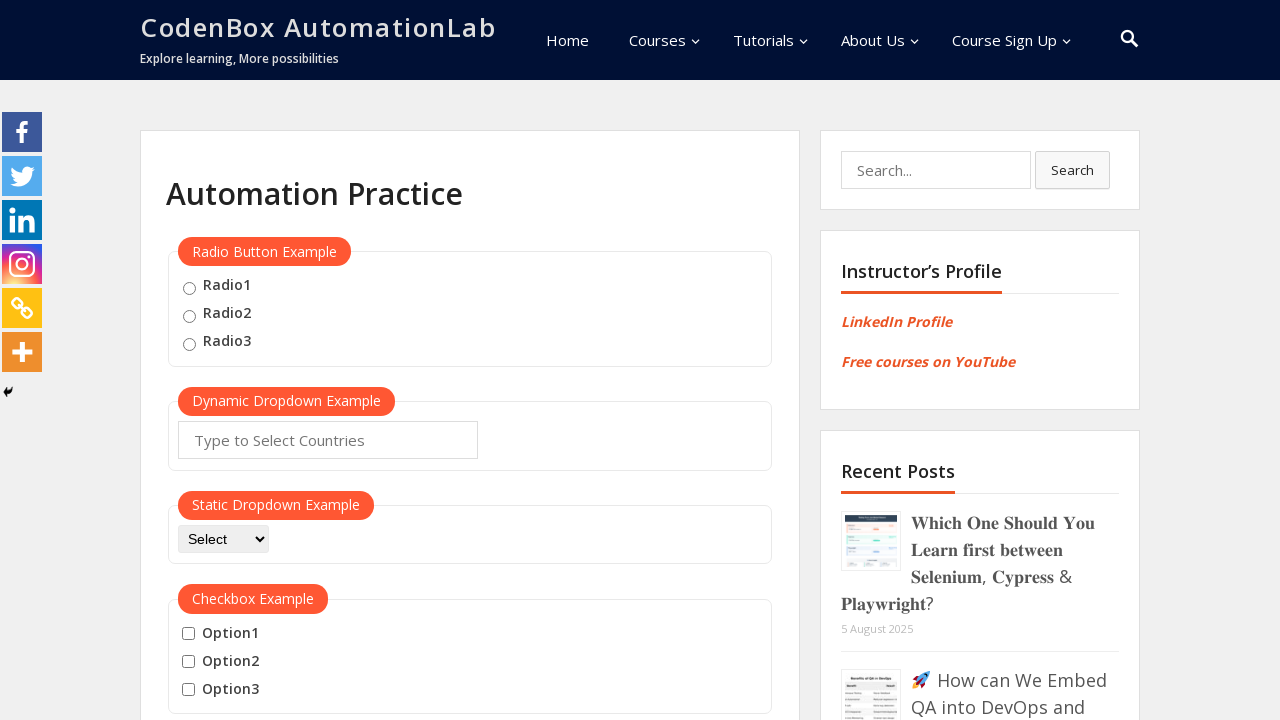

Selected option at index 2 from static dropdown on #dropdown-class-example
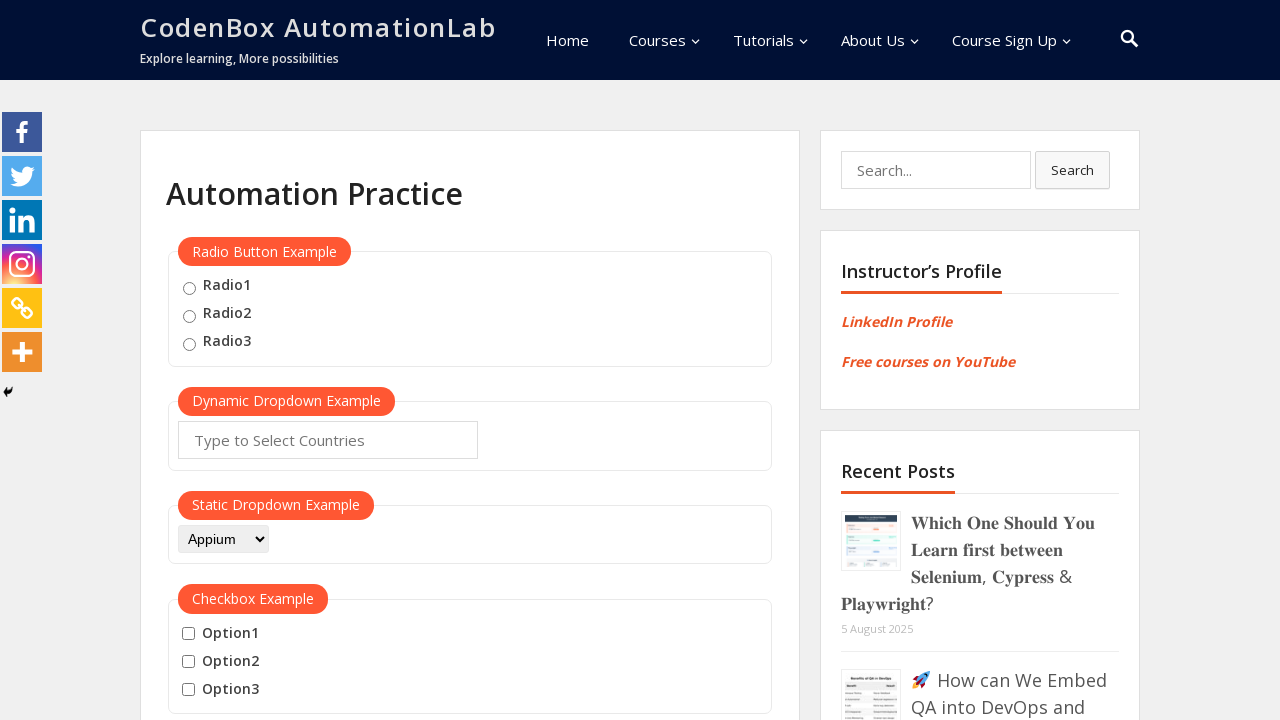

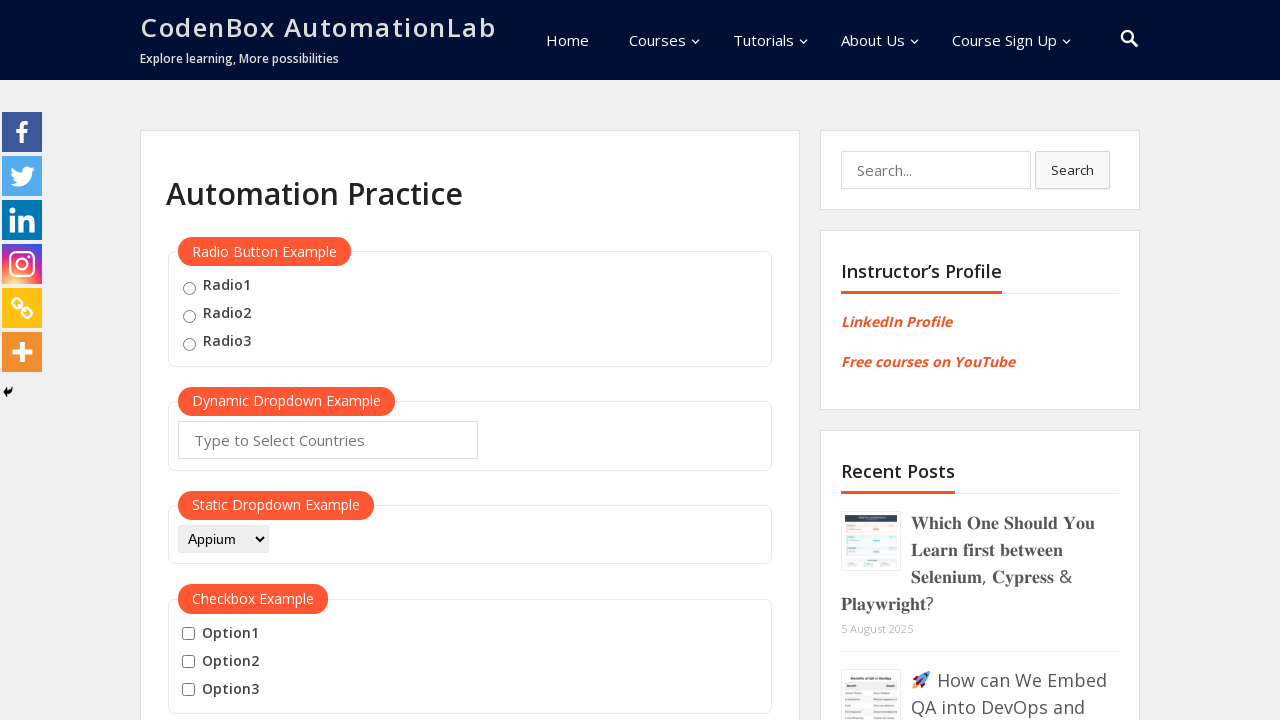